Tests explicit wait functionality by clicking a button that triggers a timer and waiting for an element to become visible

Starting URL: http://seleniumpractise.blogspot.com/2016/08/how-to-use-explicit-wait-in-selenium.html

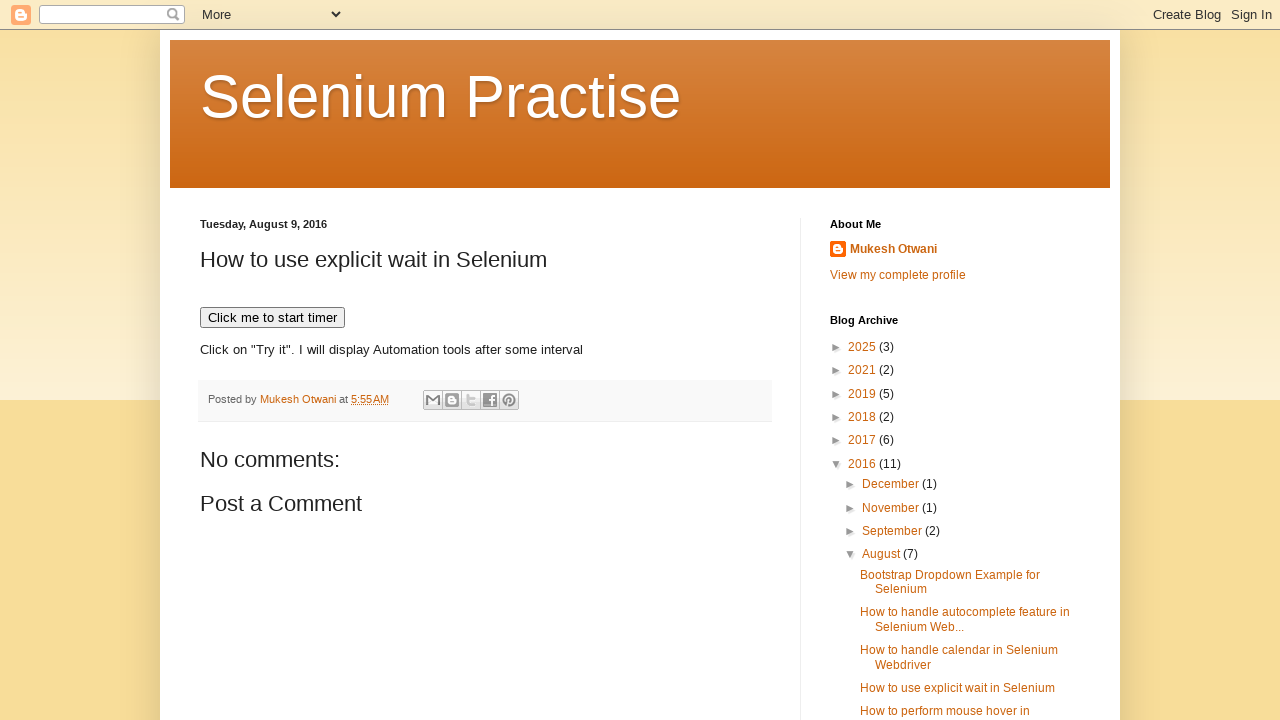

Navigated to explicit wait test page
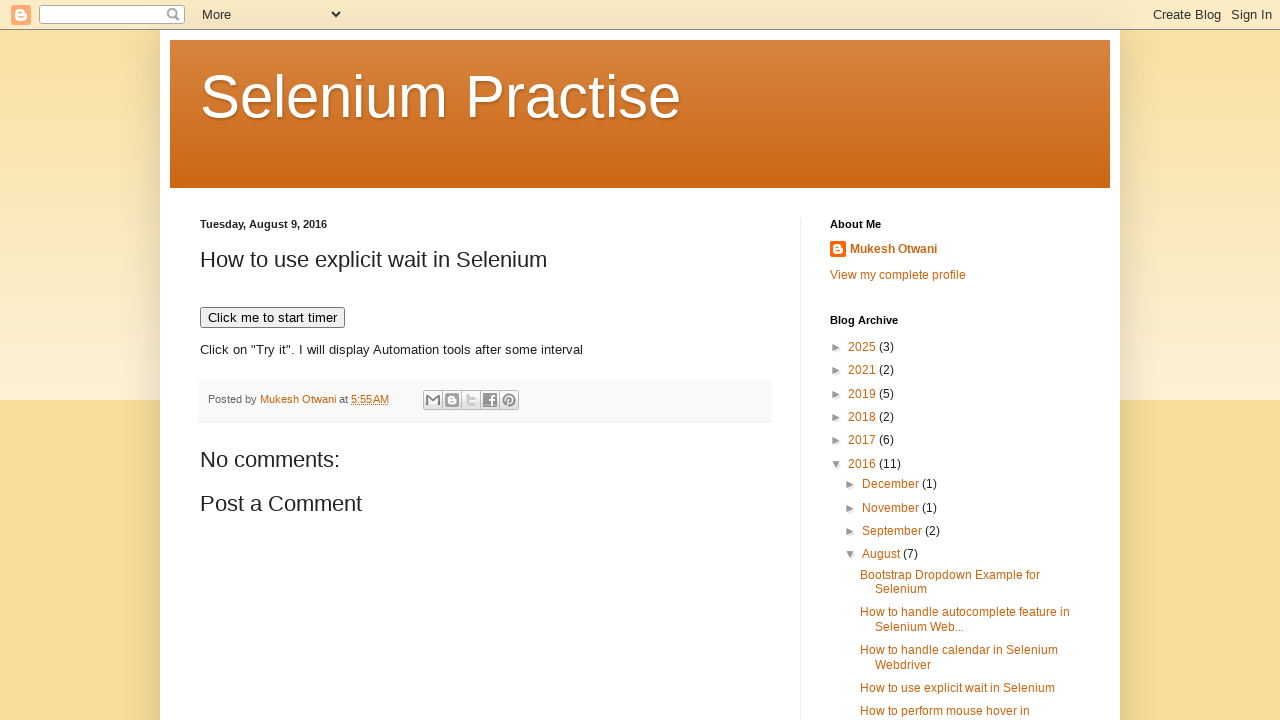

Clicked button to start timer at (272, 318) on xpath=//button[text()='Click me to start timer']
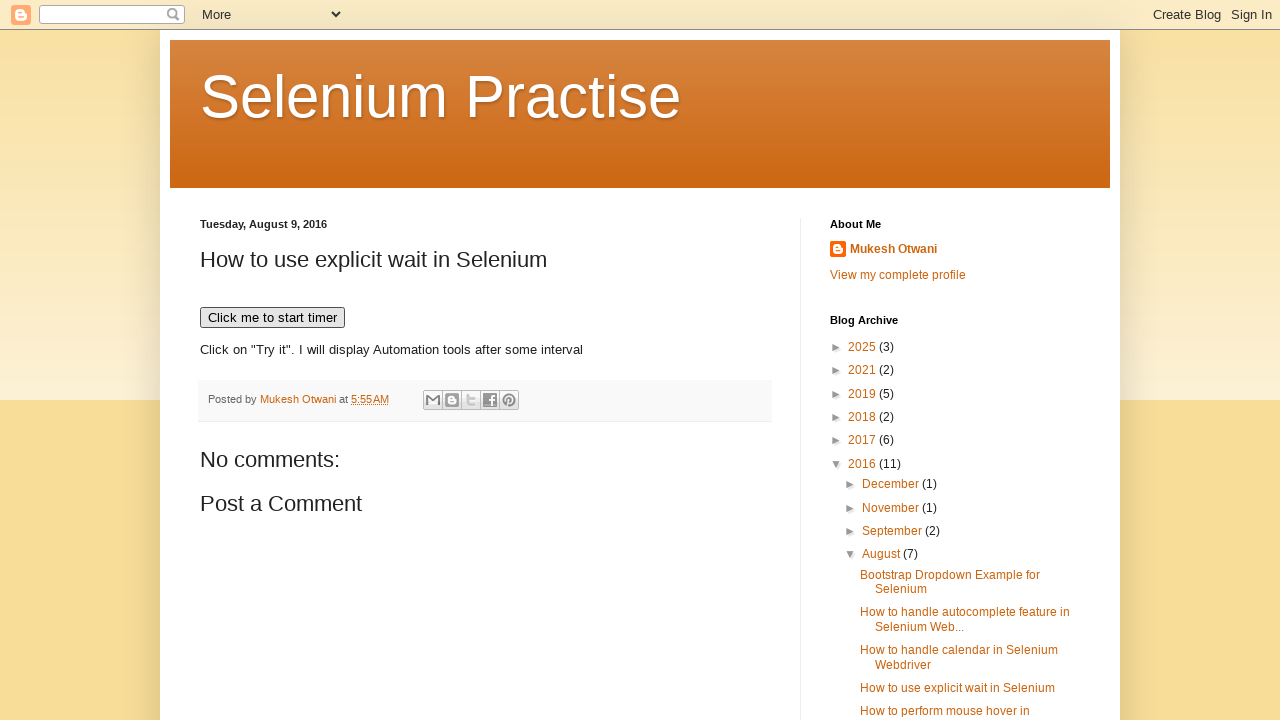

Demo element became visible after timer completed
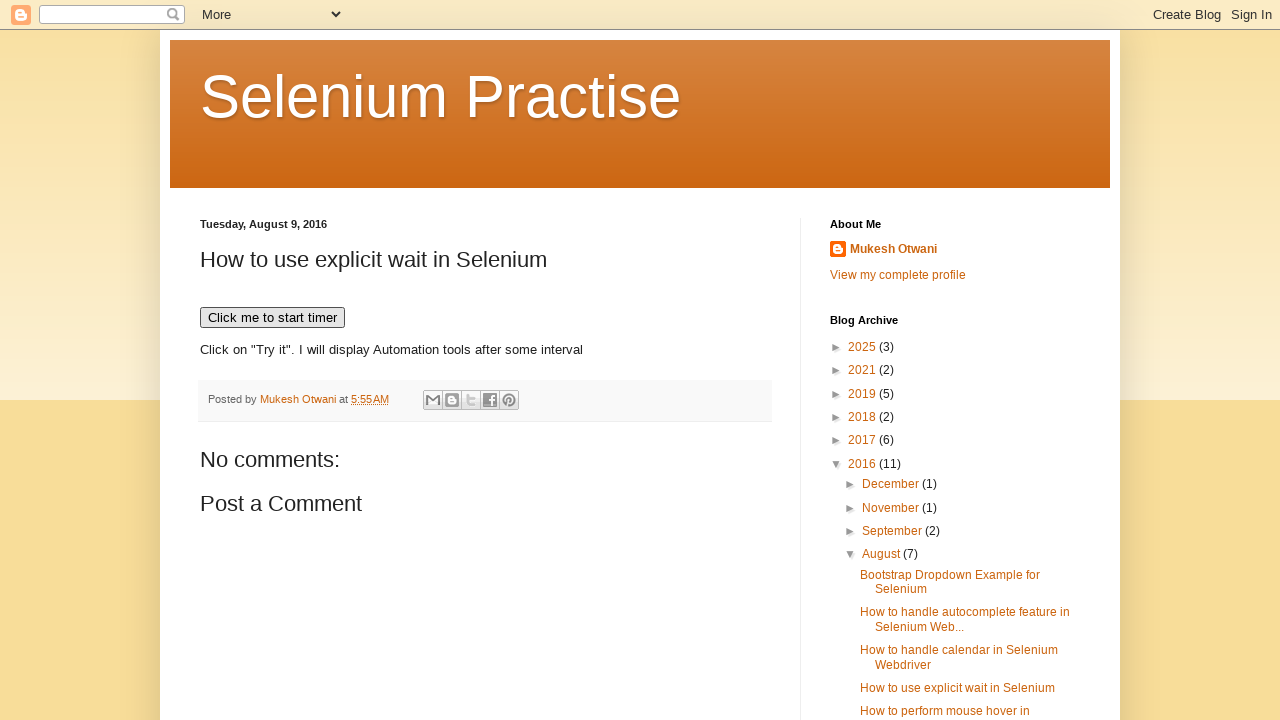

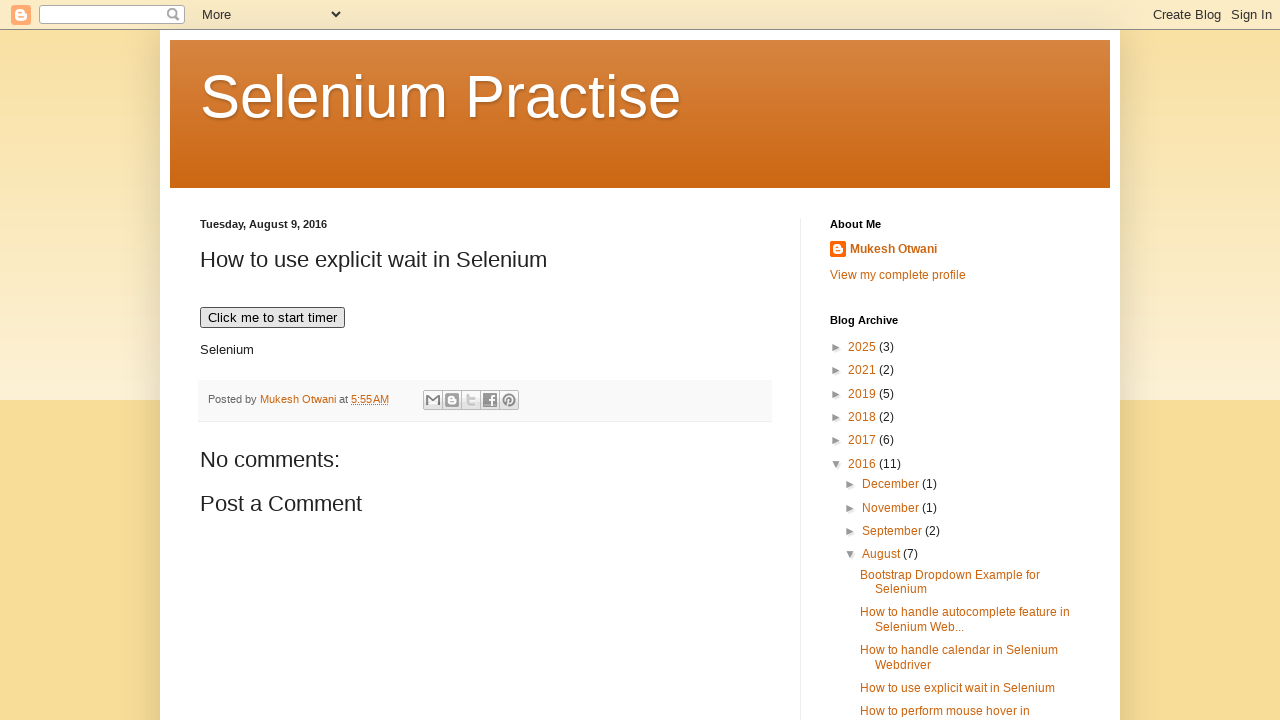